Tests checkbox functionality by verifying initial state, selecting a checkbox, clicking result button, and verifying the result message

Starting URL: https://kristinek.github.io/site/examples/actions

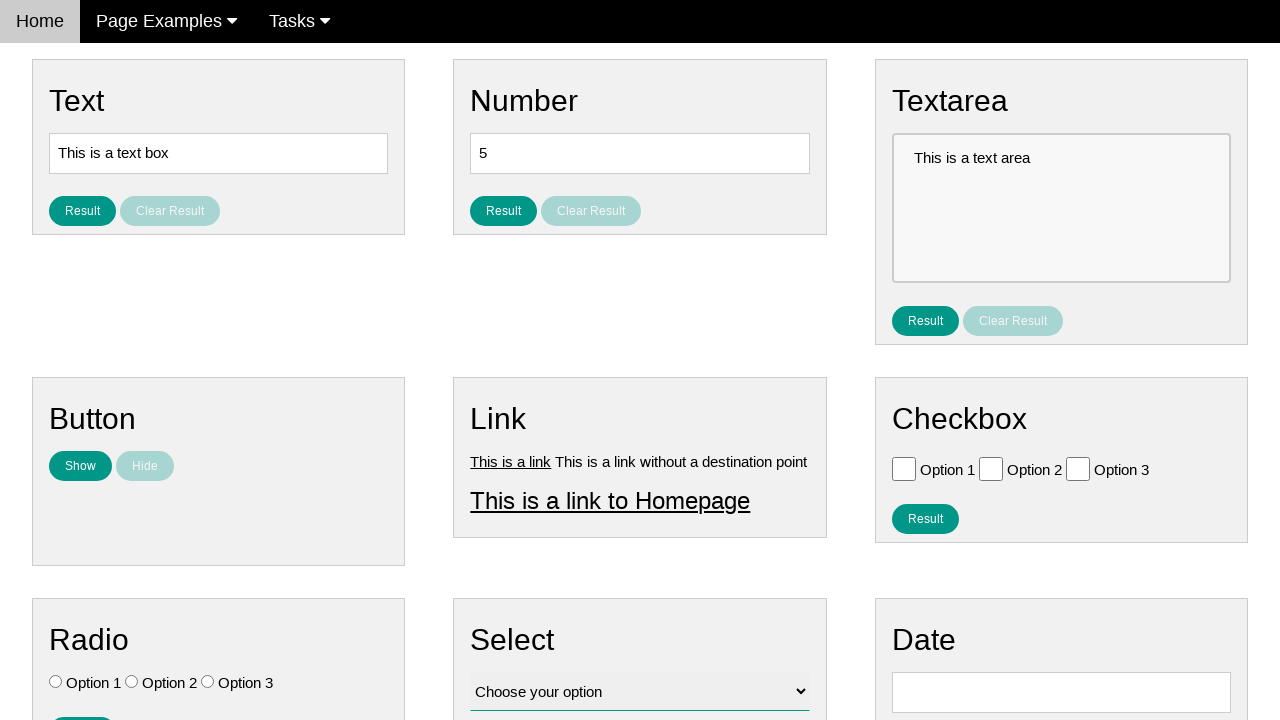

Located all checkbox elements on the page
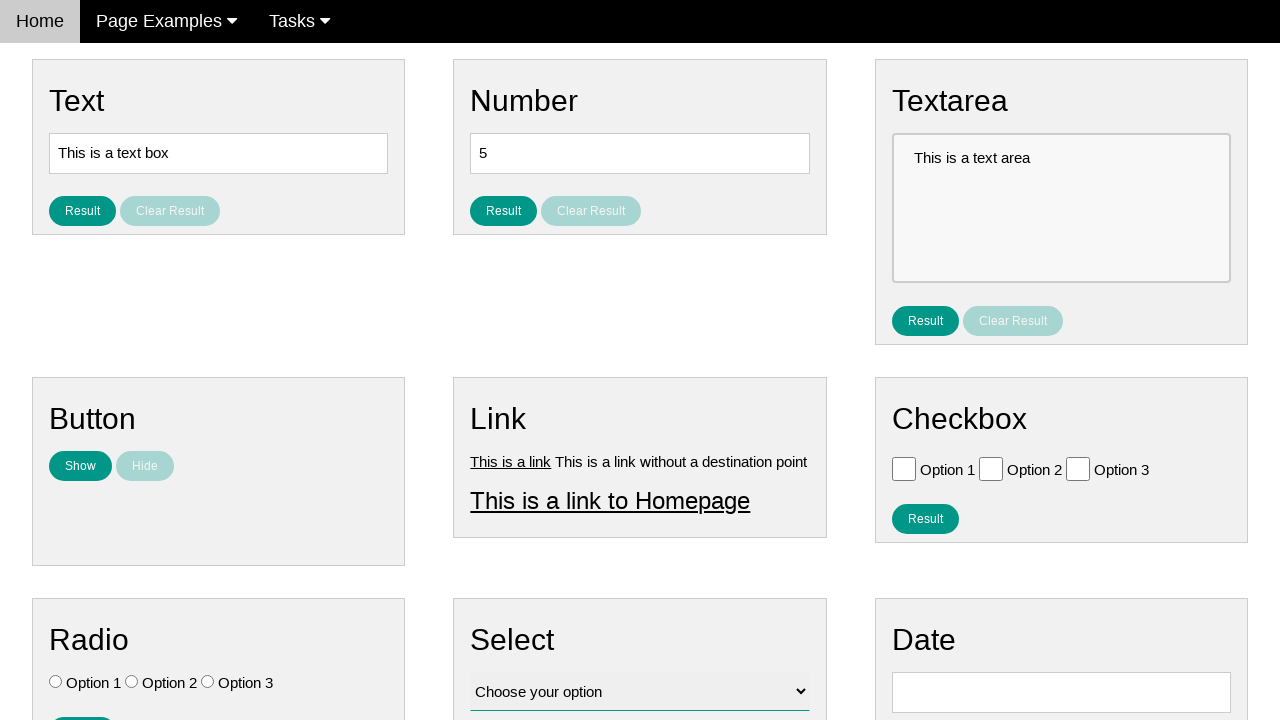

Counted 3 checkboxes on the page
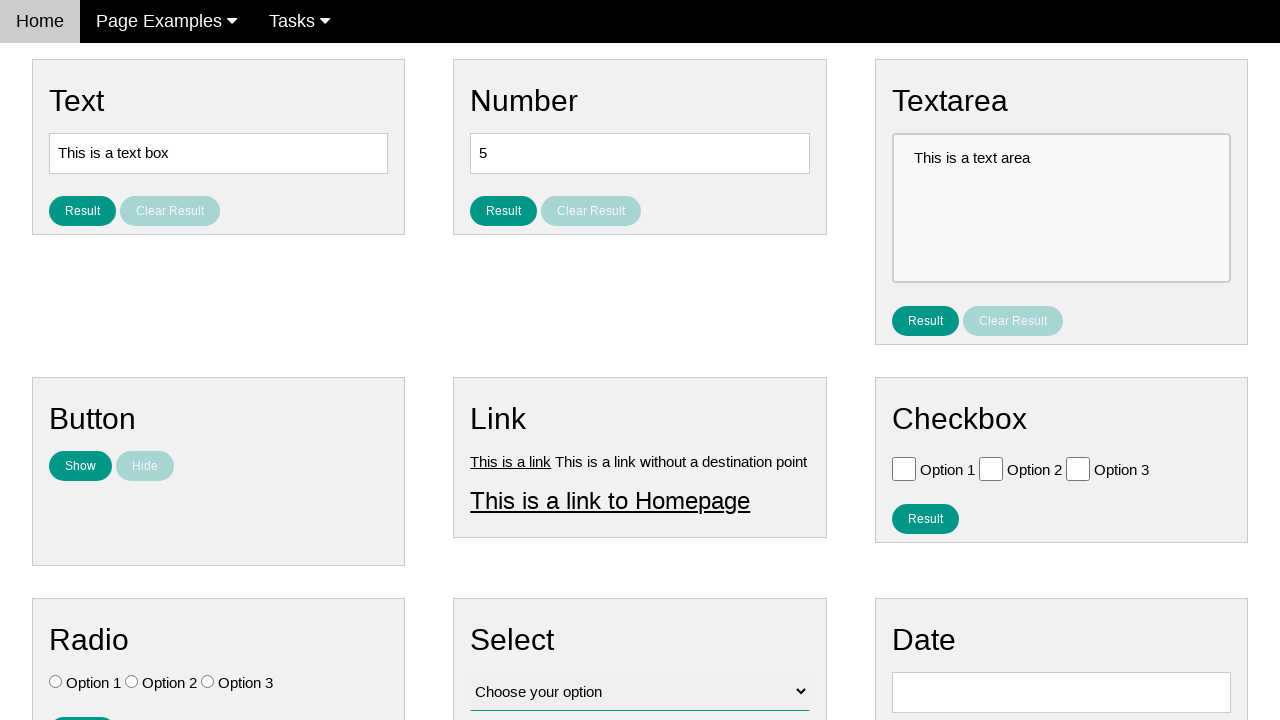

Verified checkbox 0 is not initially selected
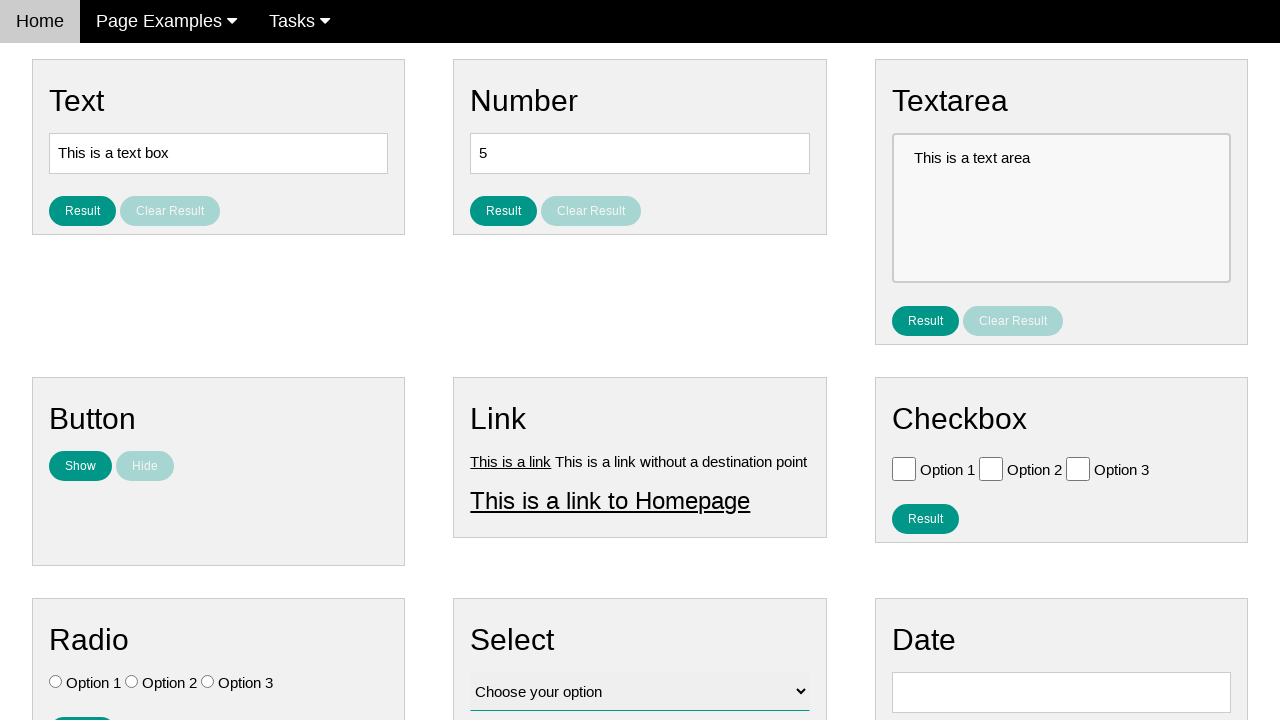

Verified checkbox 1 is not initially selected
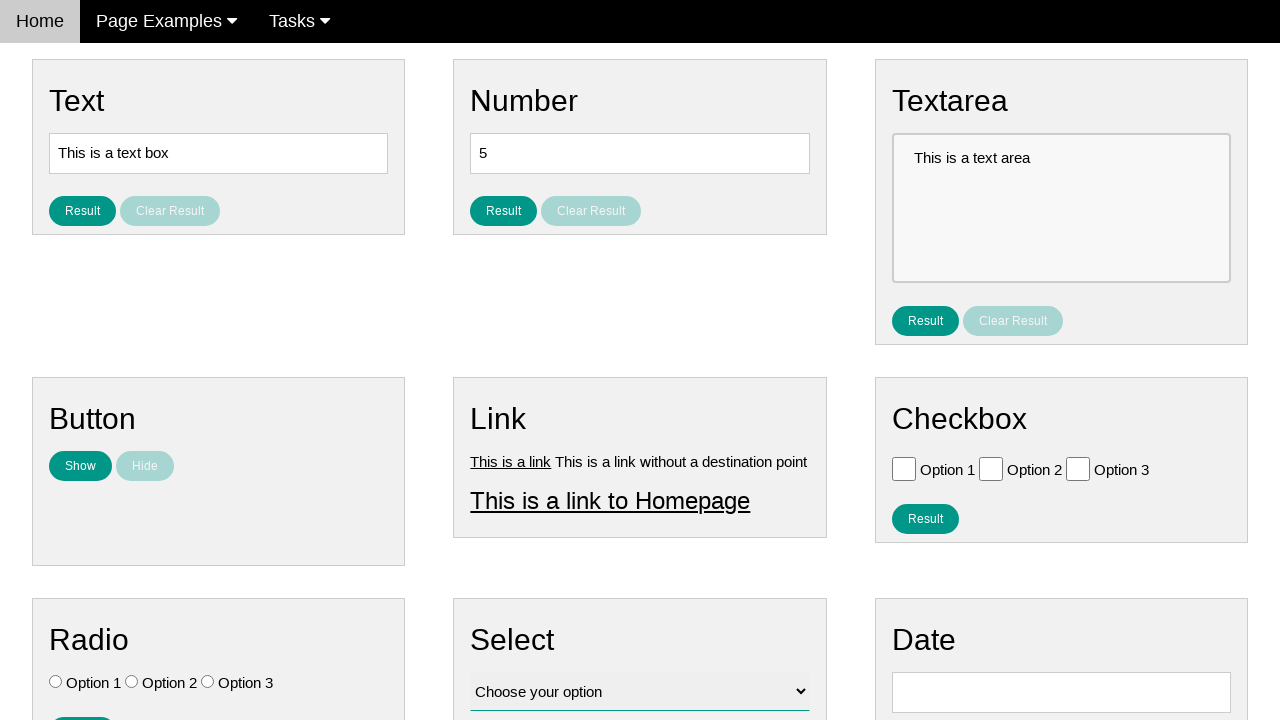

Verified checkbox 2 is not initially selected
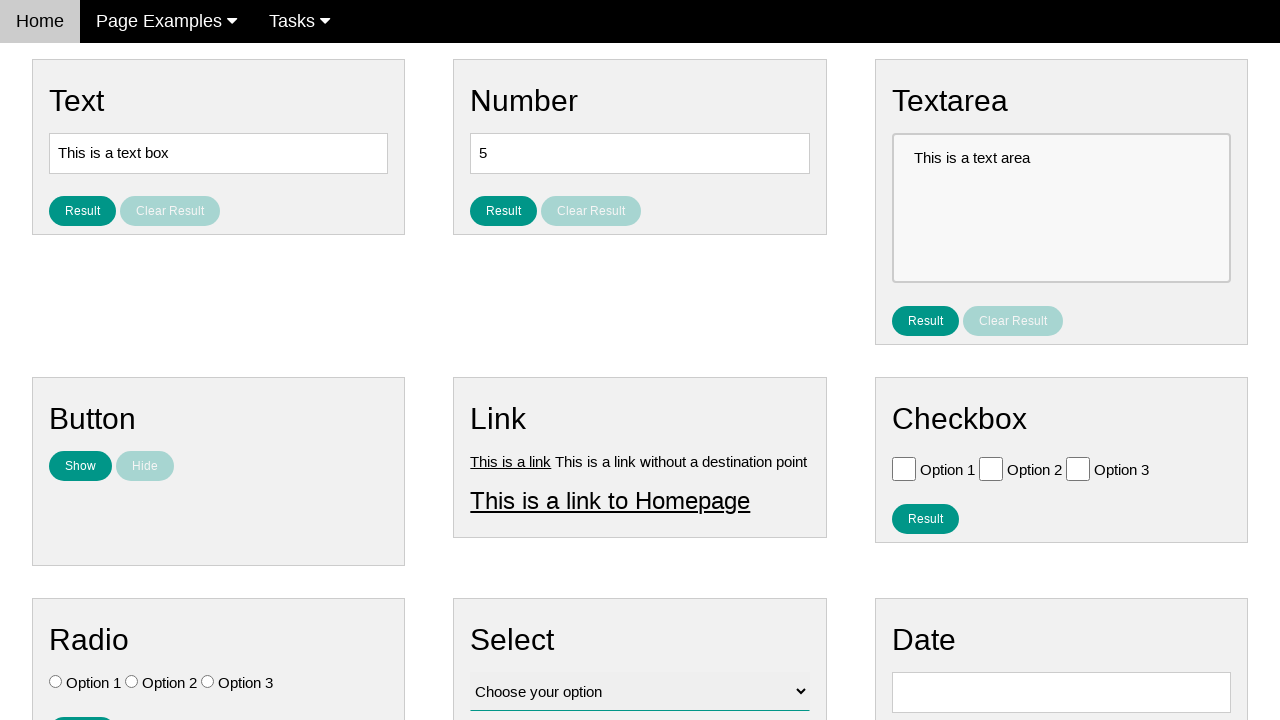

Clicked checkbox option 1 at (904, 468) on #vfb-6-0
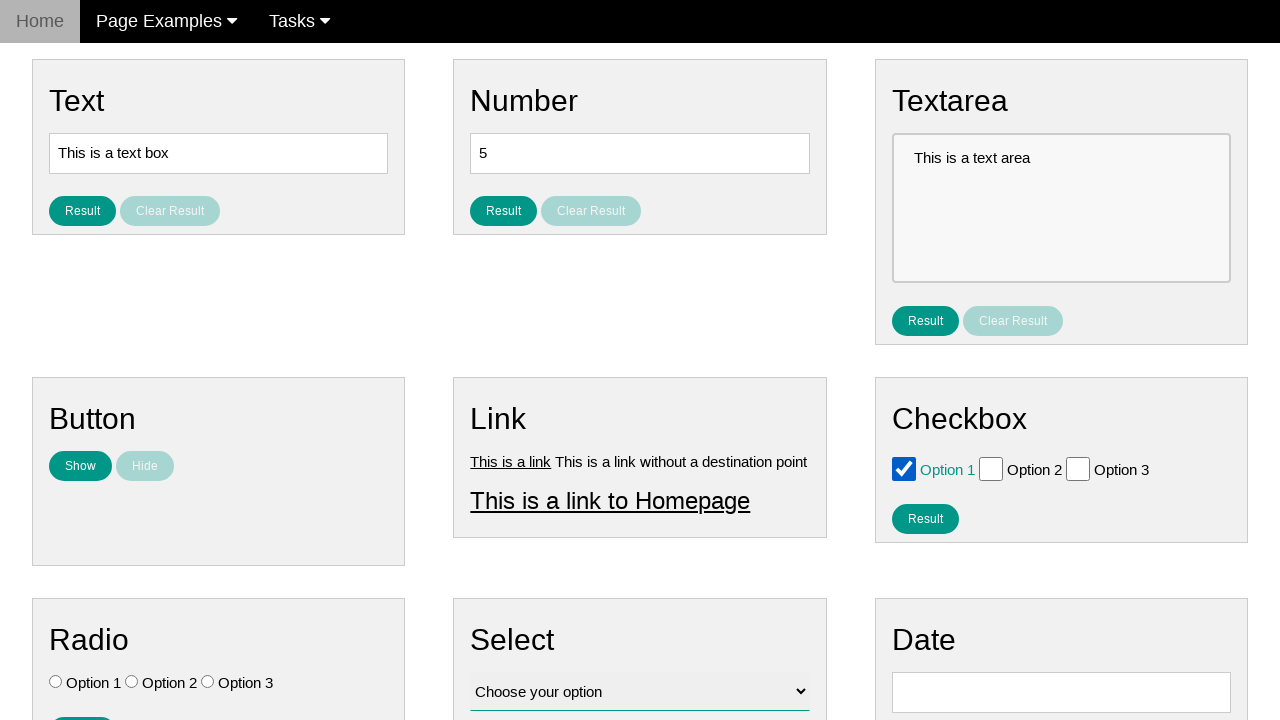

Verified checkbox option 1 is now selected
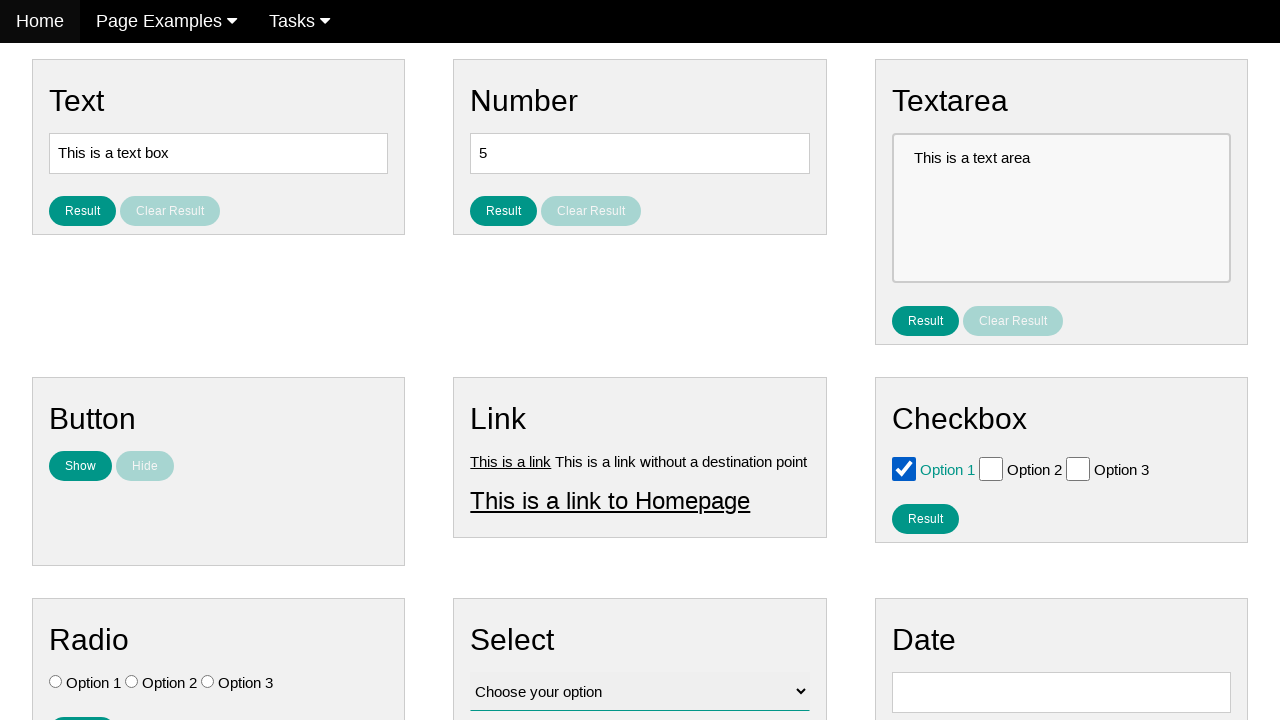

Clicked the result checkbox button at (925, 518) on #result_button_checkbox
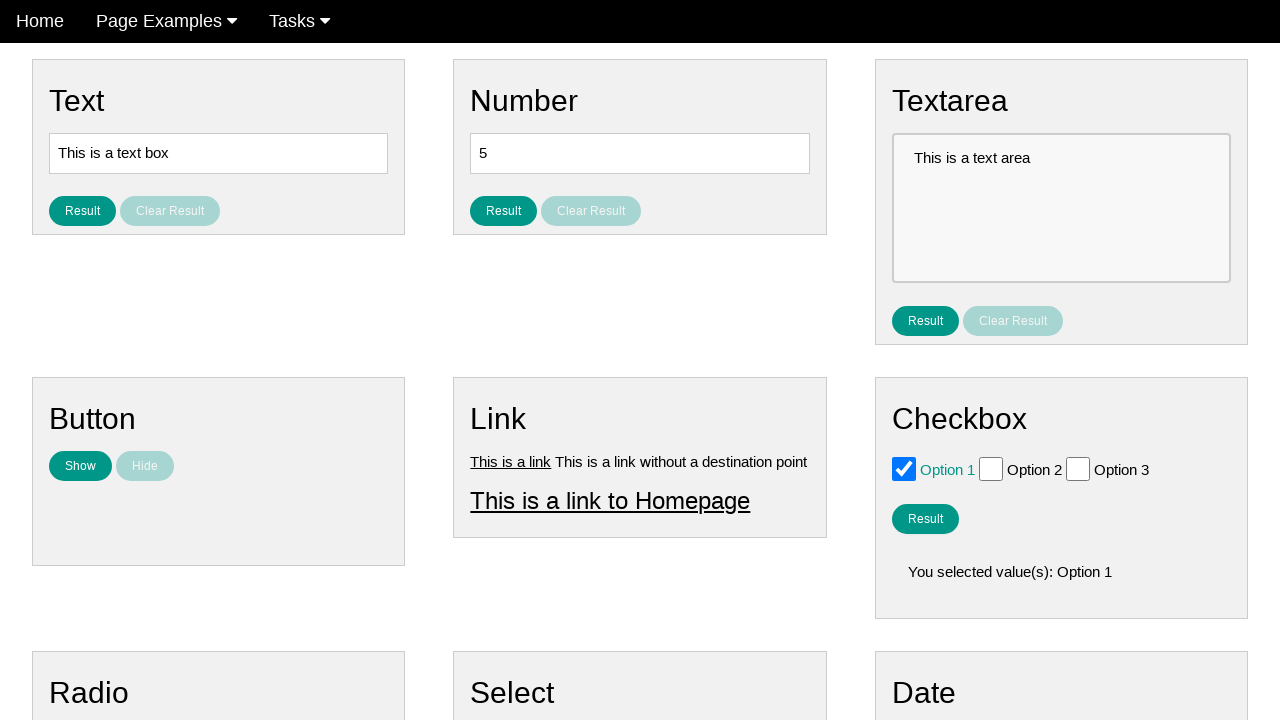

Result message appeared on the page
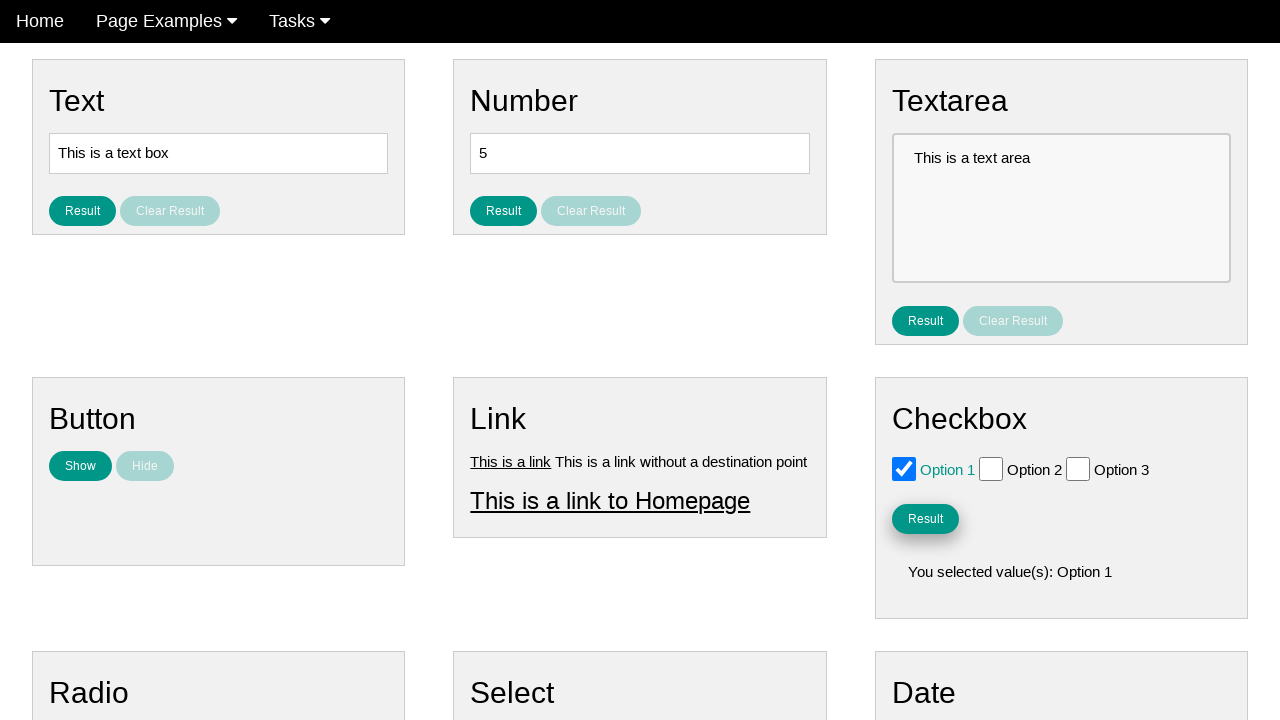

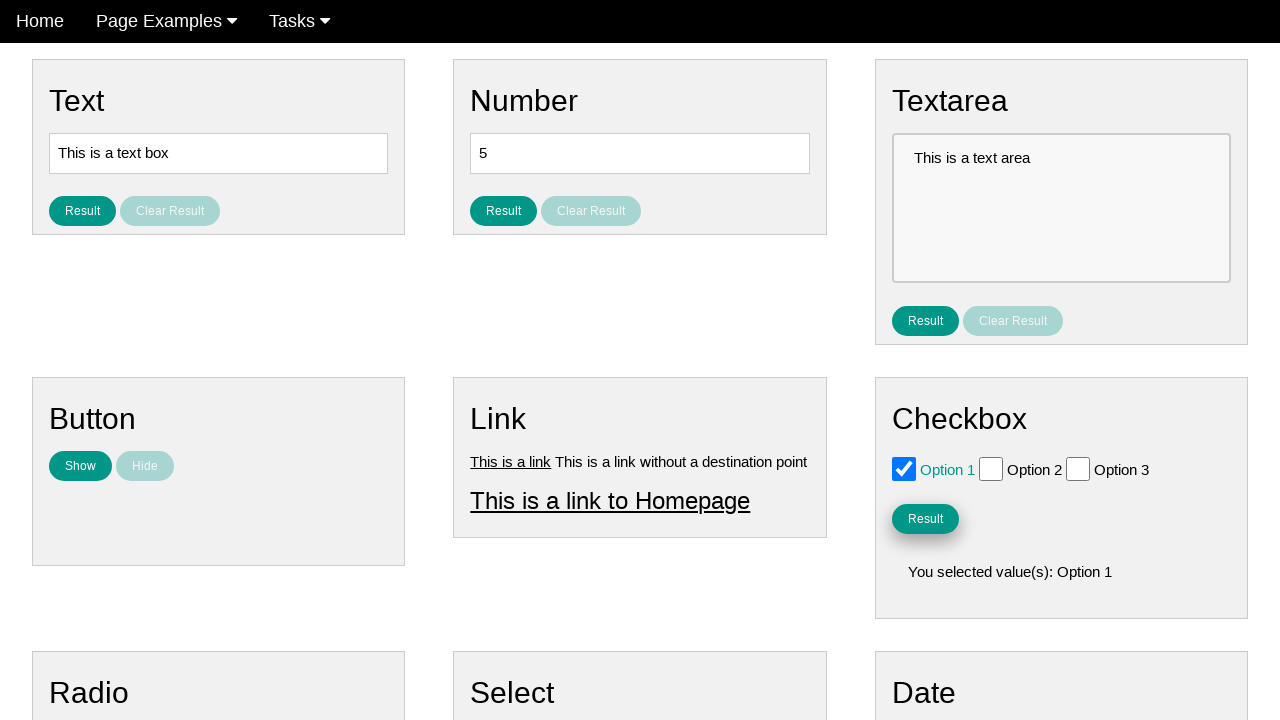